Tests the print popup functionality on a demo application by navigating through the Others section to the Print feature and clicking the print button to trigger the print dialog.

Starting URL: https://demoapps.qspiders.com/ui

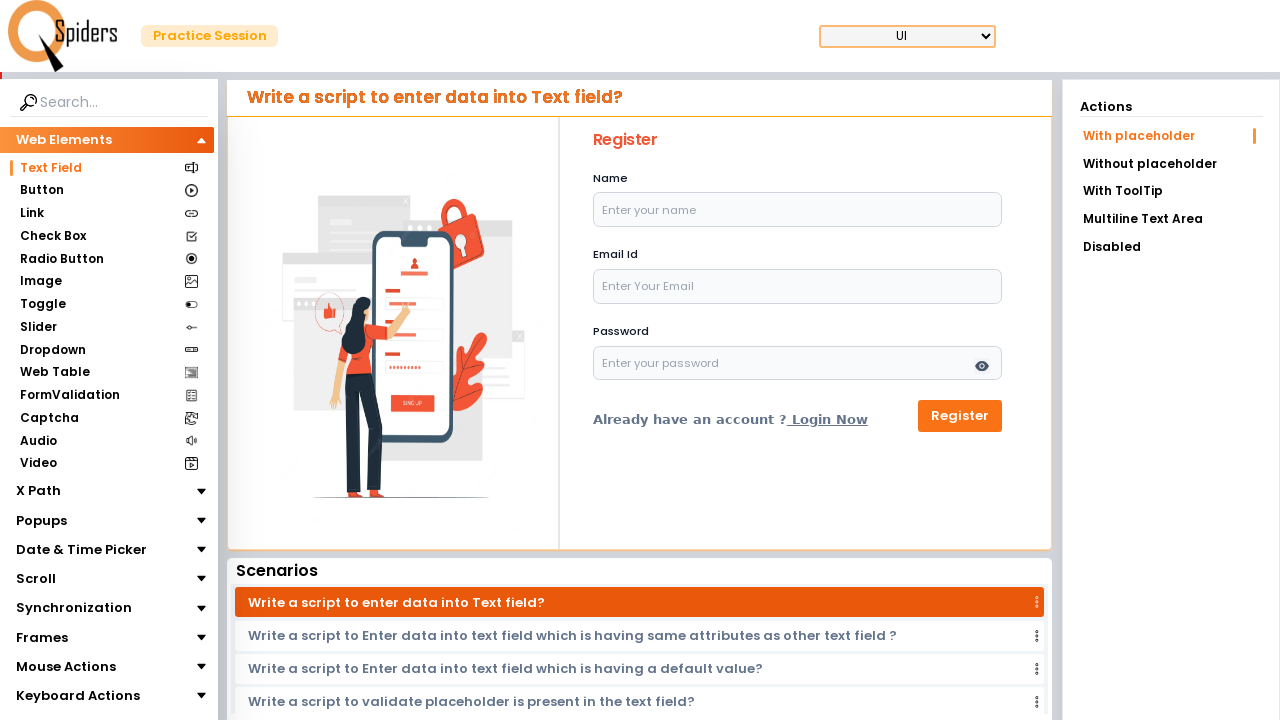

Clicked on Others section at (40, 694) on xpath=//section[.='Others']
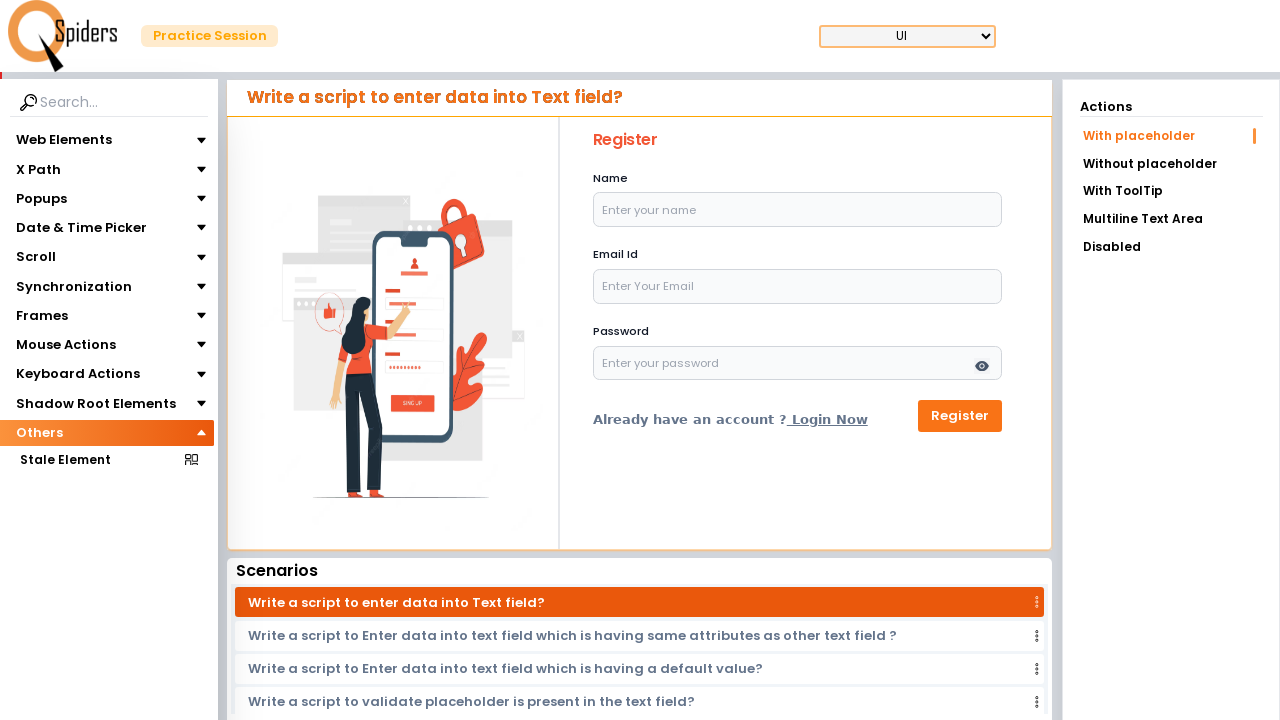

Waited for Others section content to load
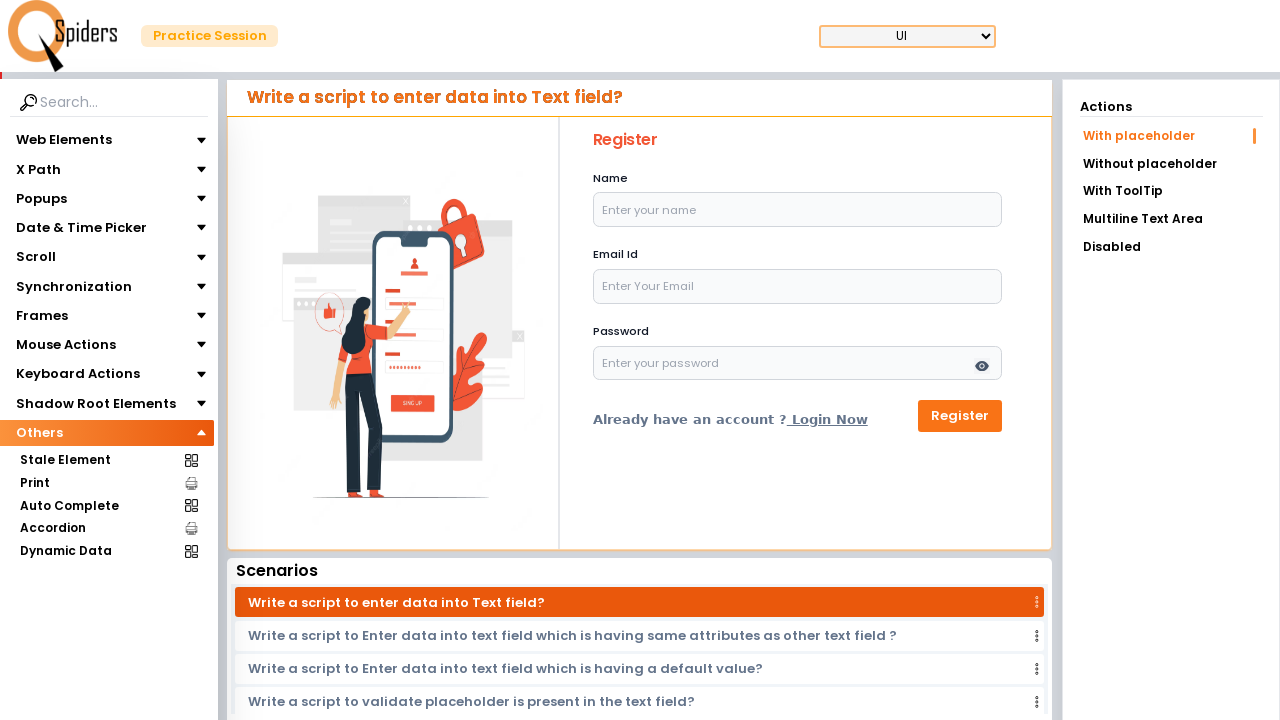

Clicked on Print option at (34, 483) on xpath=//section[.='Print']
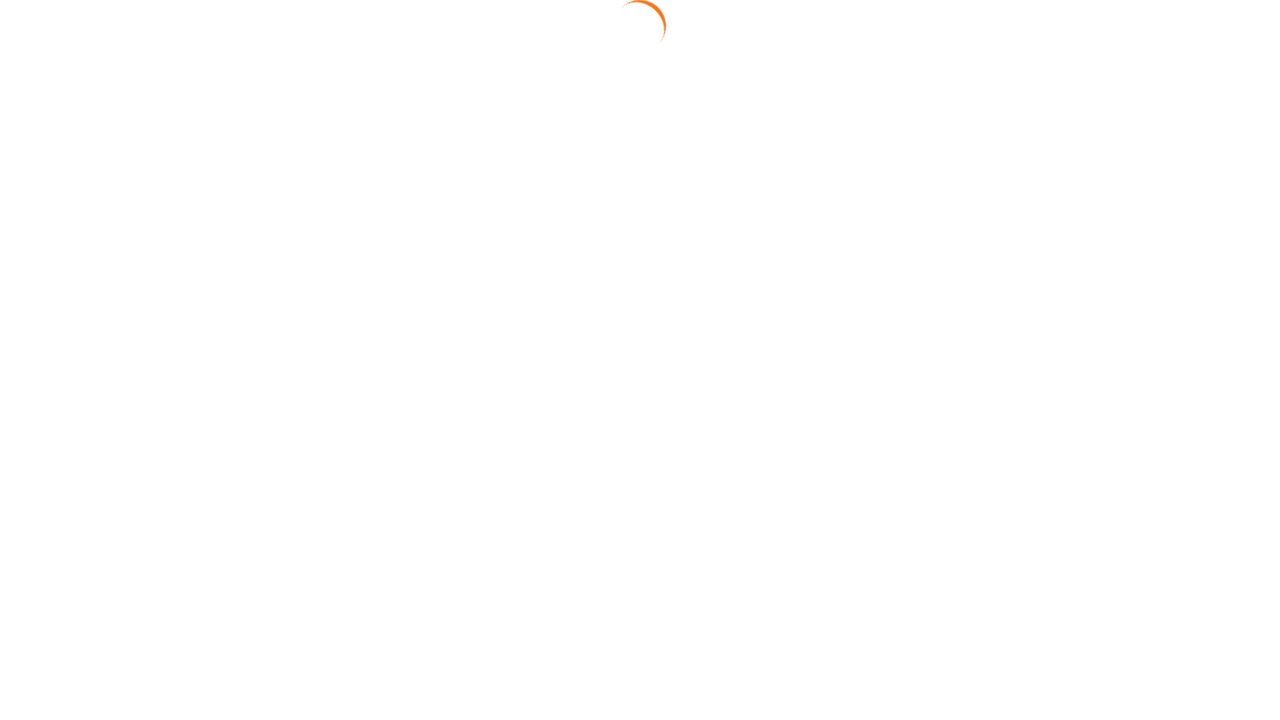

Waited for Print section to load
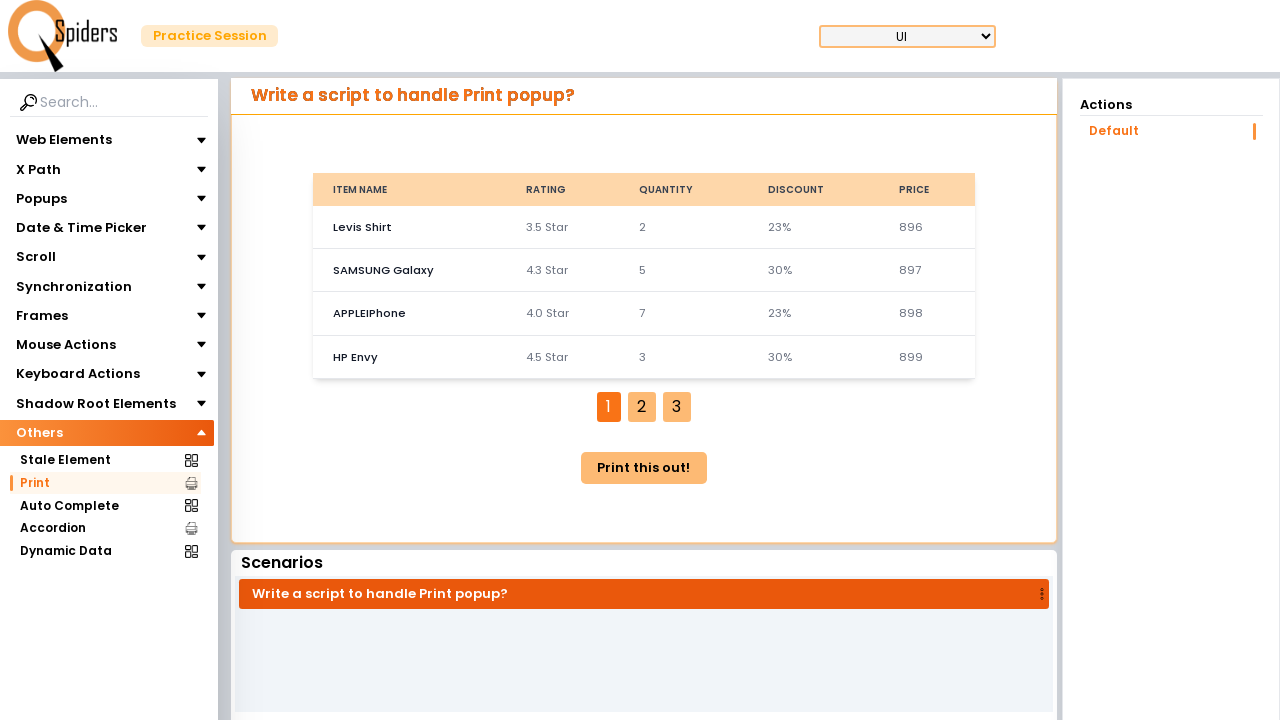

Clicked on 'Print this out!' button to trigger print dialog at (644, 468) on xpath=//button[.='Print this out!']
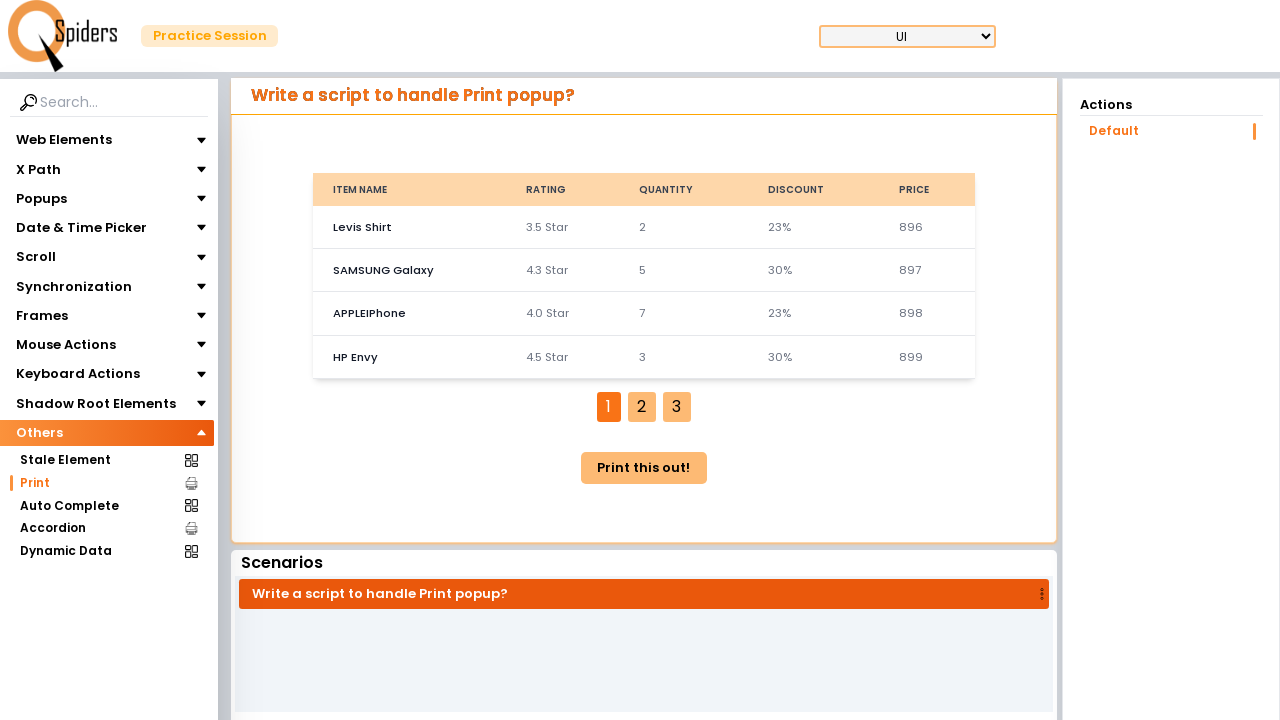

Waited for print dialog to appear (system-level dialog, cannot be controlled by Playwright)
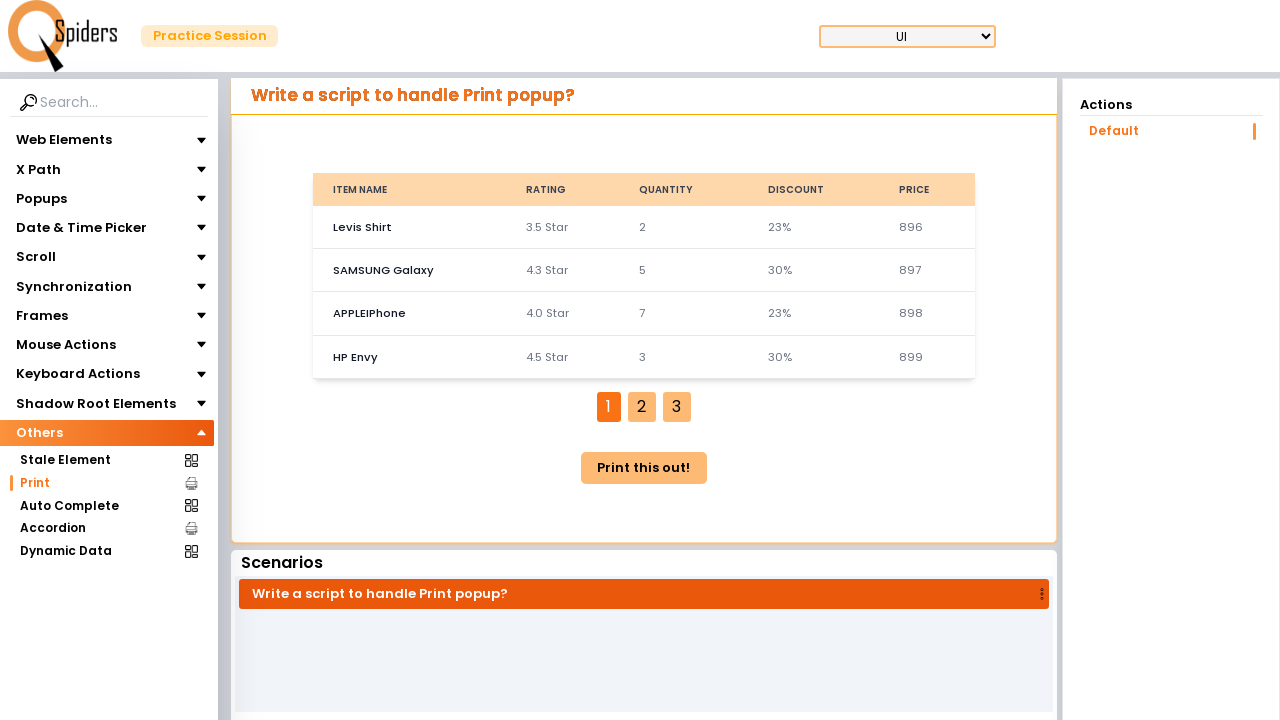

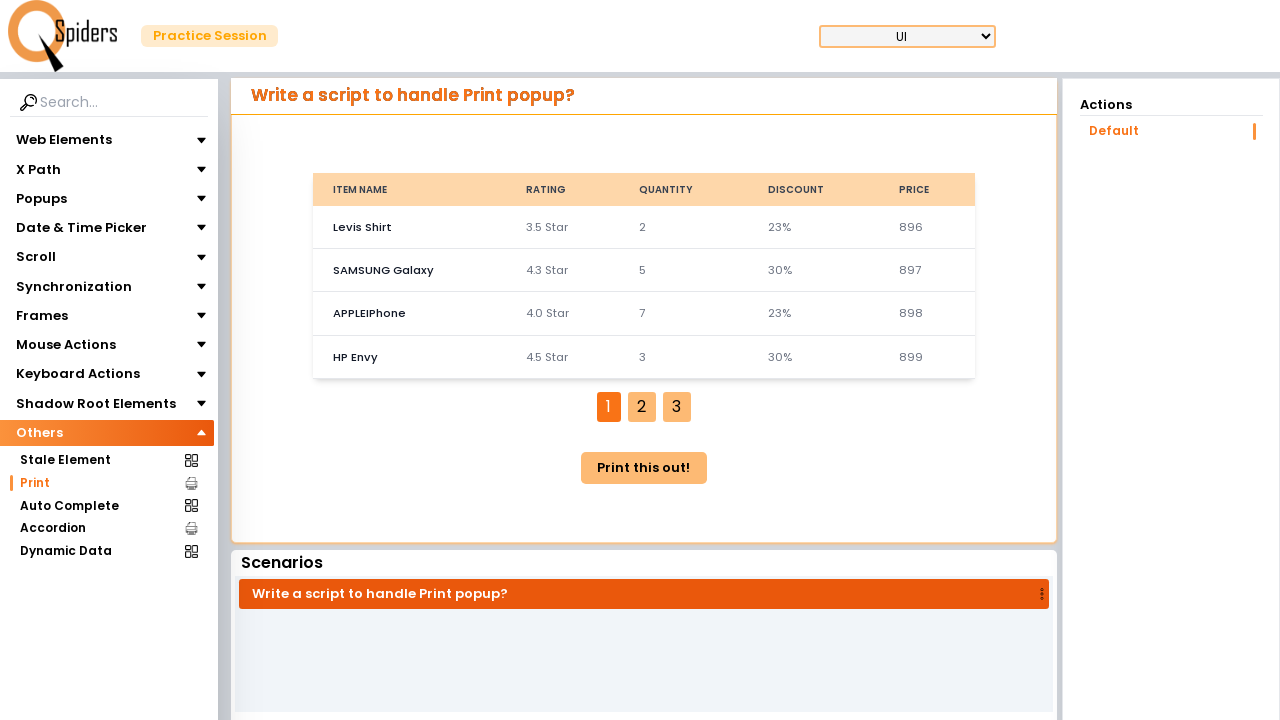